Tests all radio buttons on the page by iterating through and selecting each one

Starting URL: https://kristinek.github.io/site/examples/actions

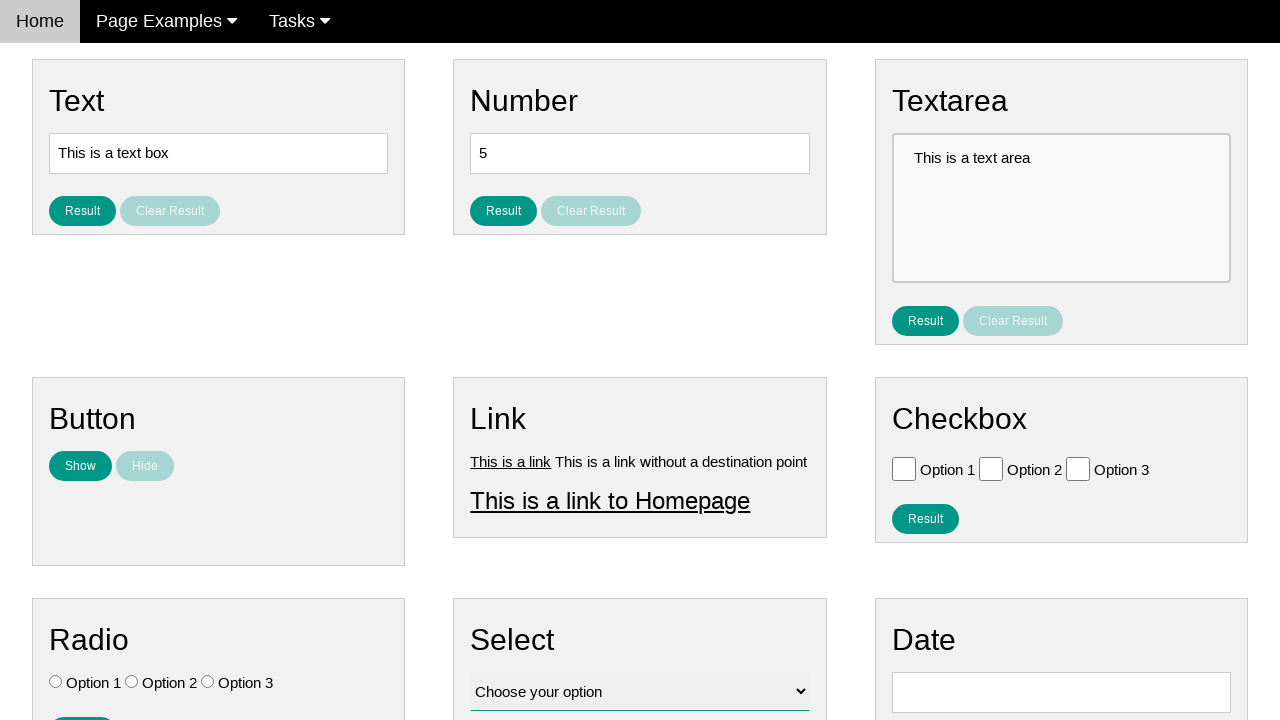

Navigated to radio buttons test page
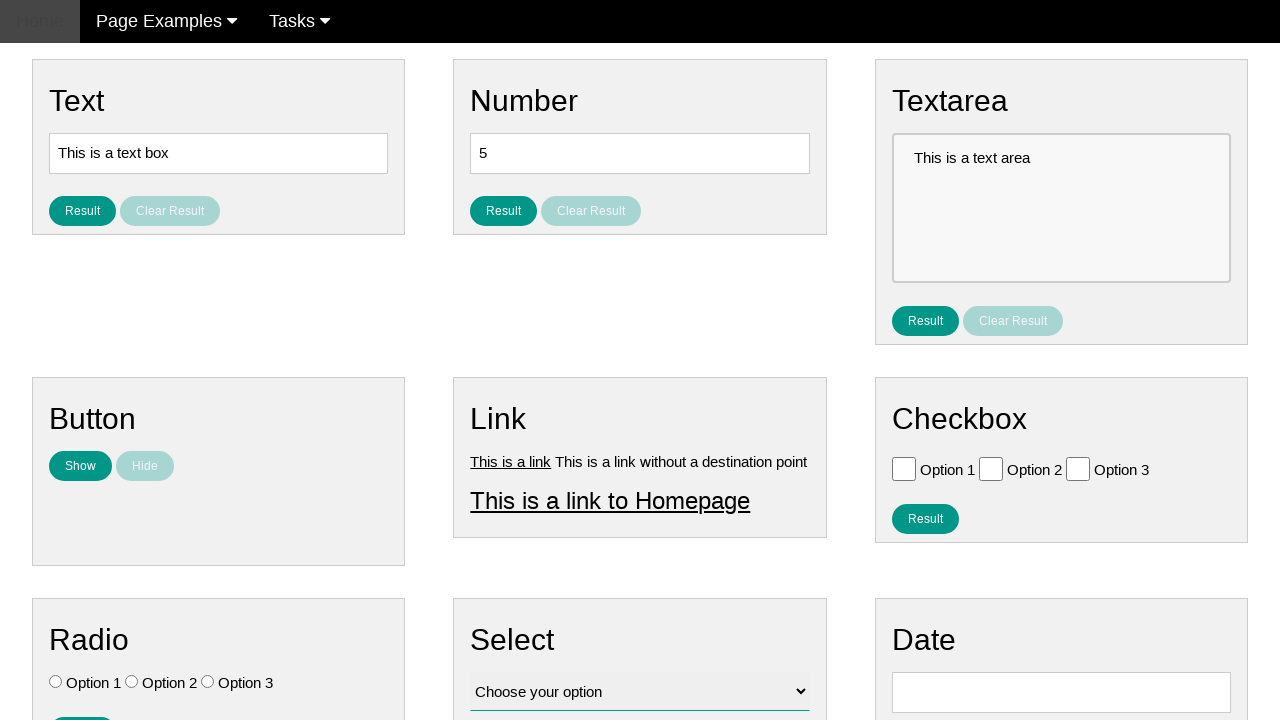

Located all radio buttons on the page
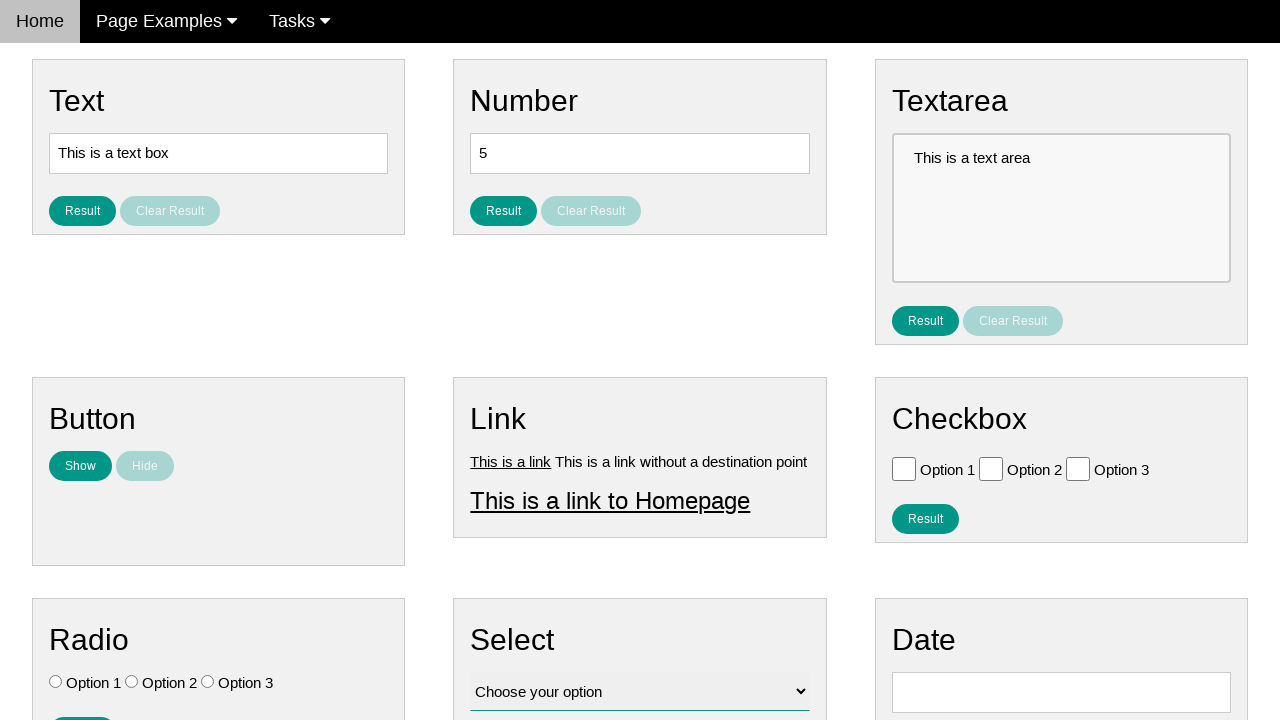

Found 3 radio buttons
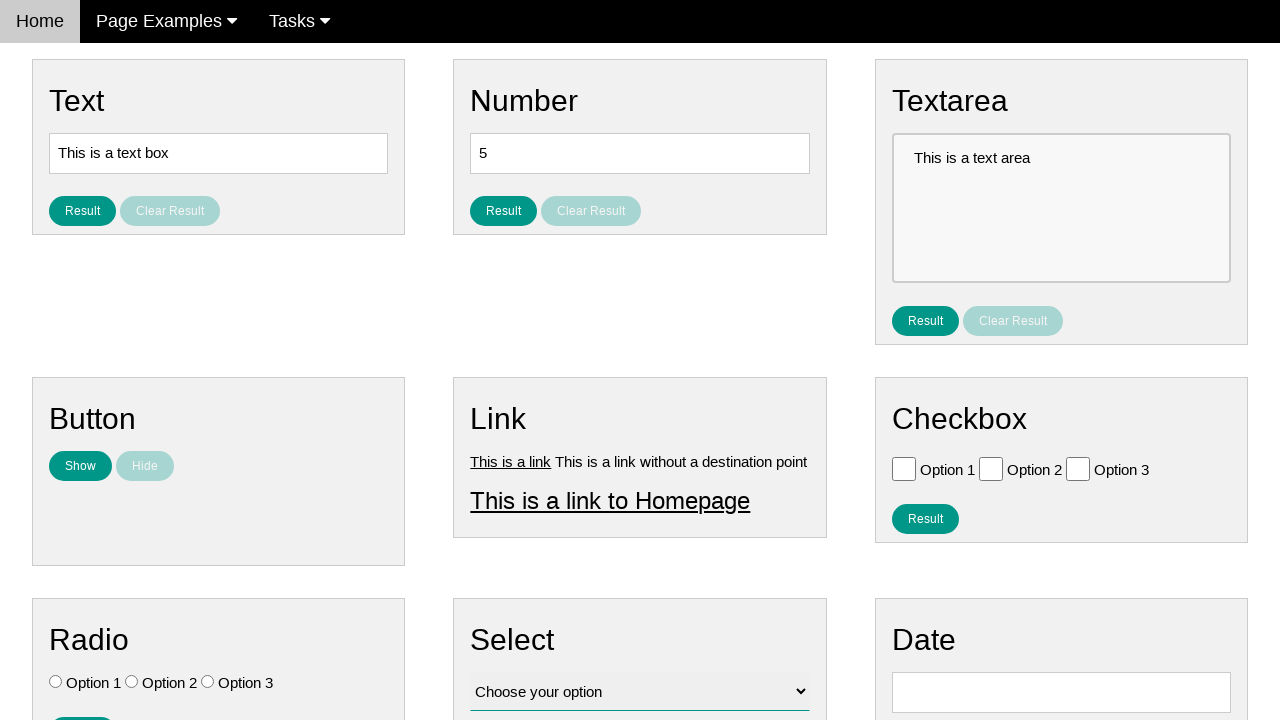

Retrieved radio button 1 of 3
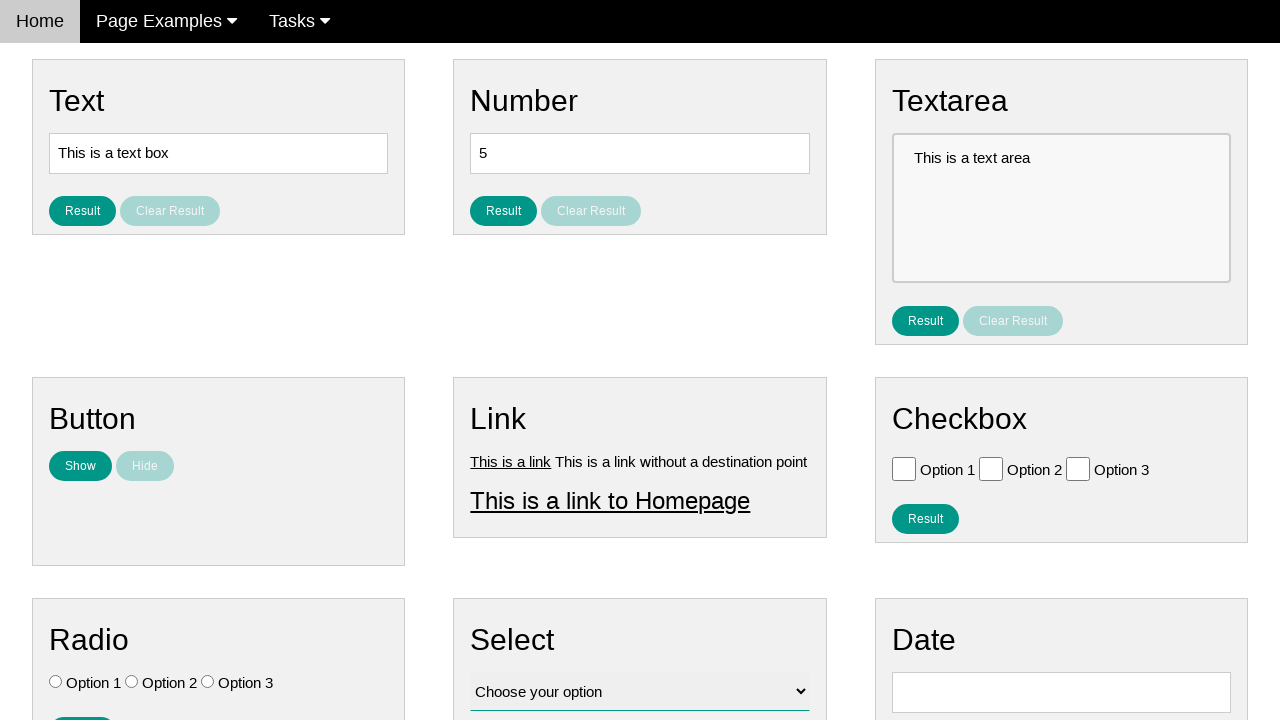

Clicked radio button 1 of 3 at (56, 682) on input[type='radio'] >> nth=0
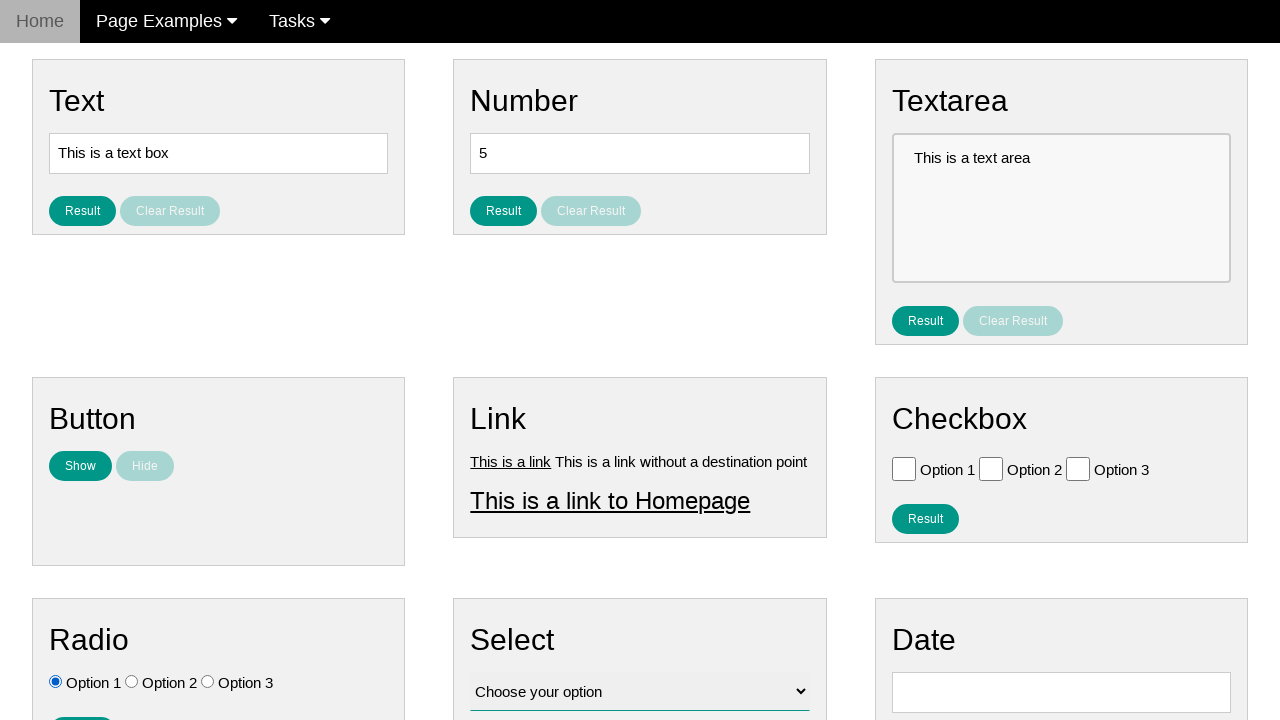

Retrieved radio button 2 of 3
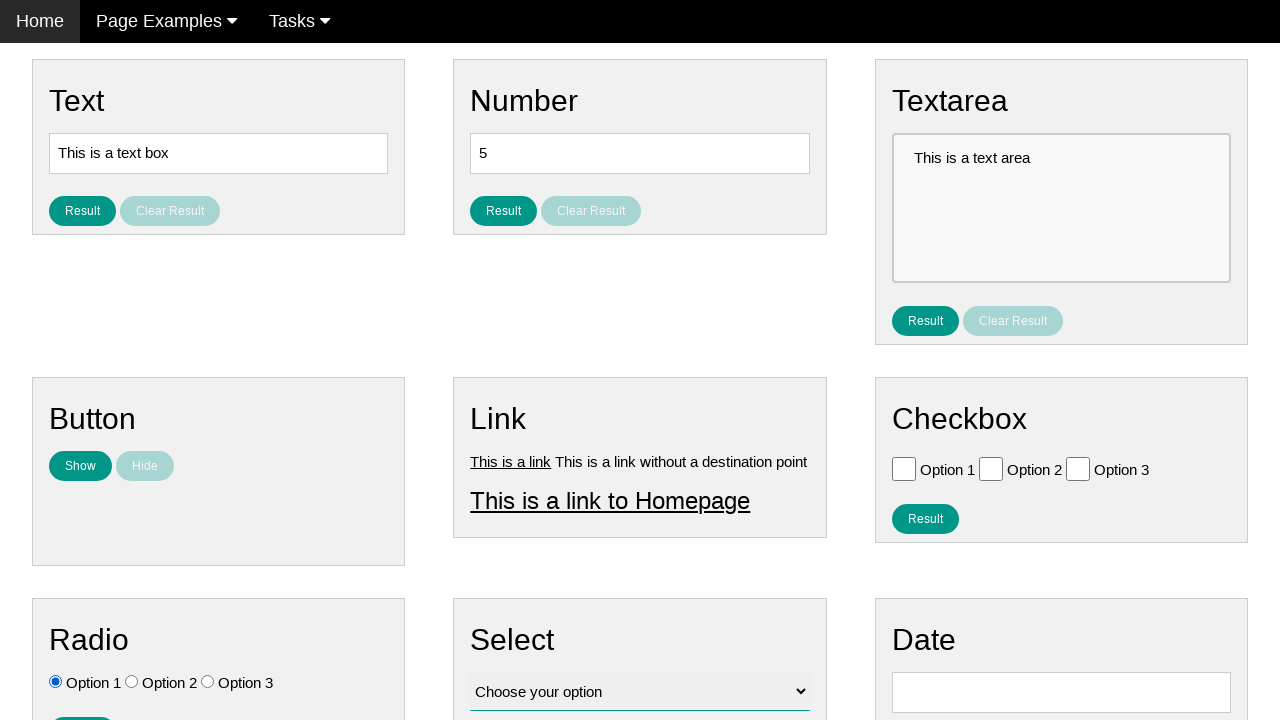

Clicked radio button 2 of 3 at (132, 682) on input[type='radio'] >> nth=1
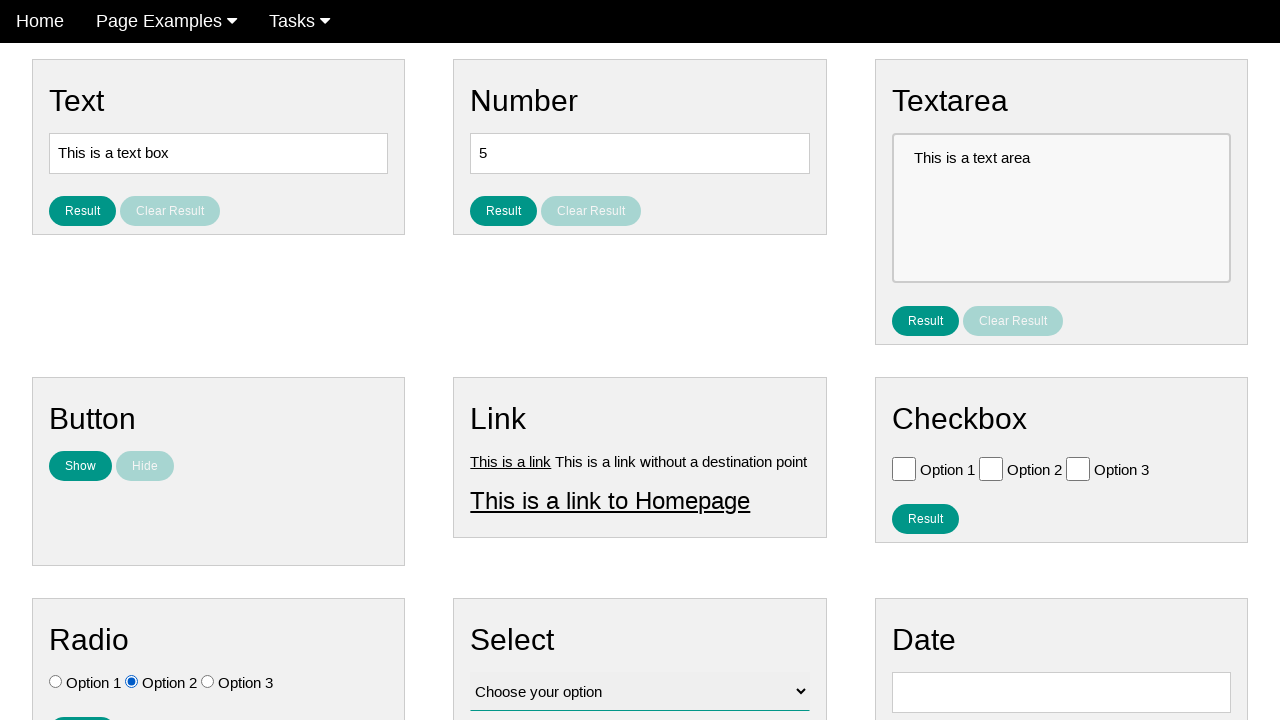

Retrieved radio button 3 of 3
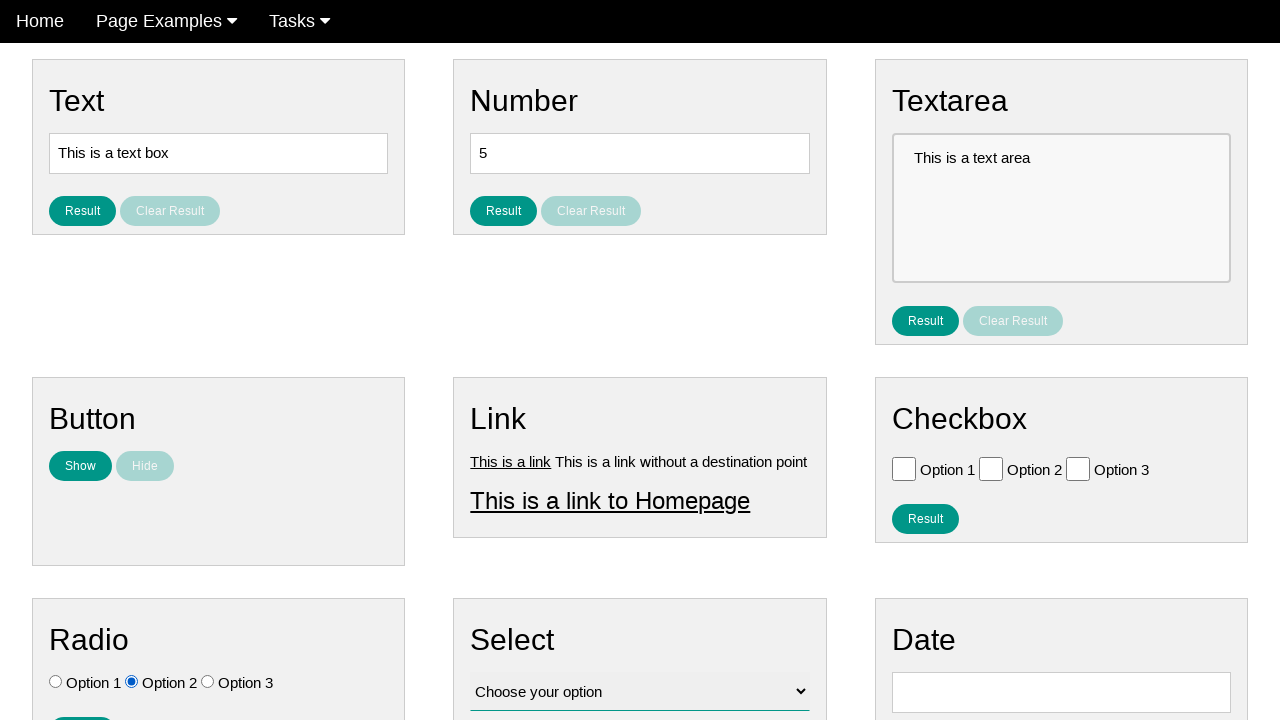

Clicked radio button 3 of 3 at (208, 682) on input[type='radio'] >> nth=2
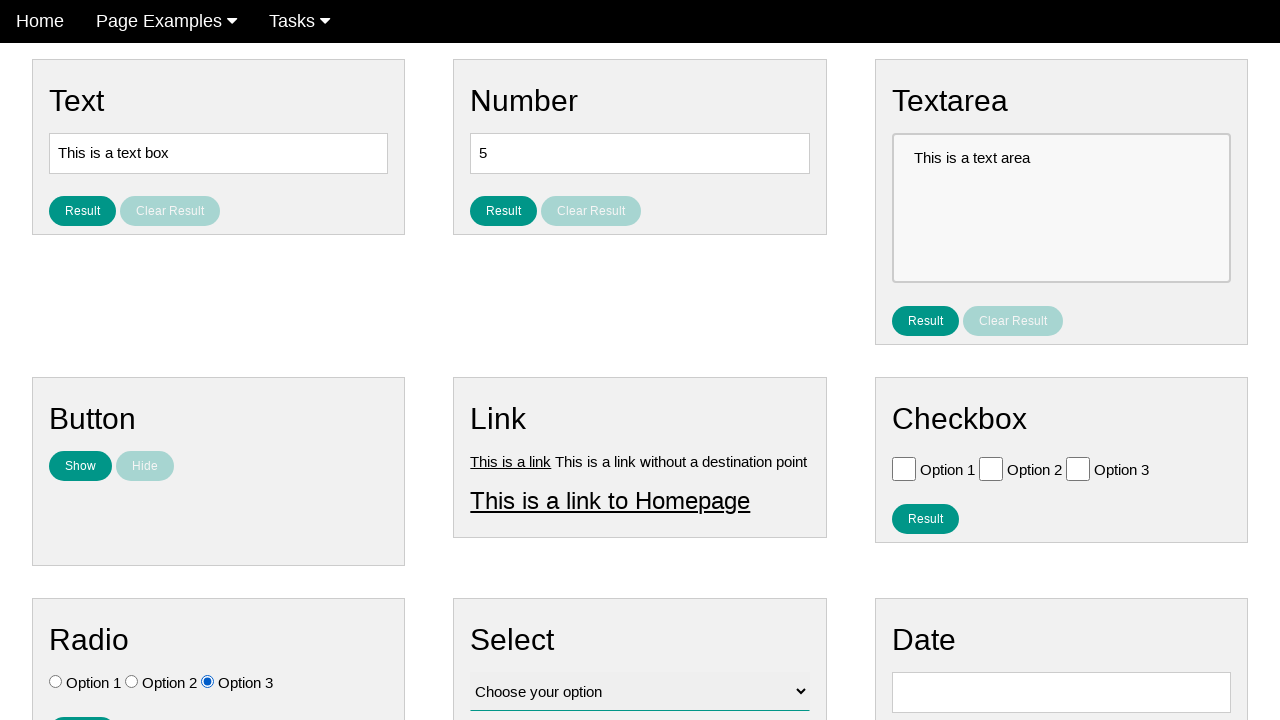

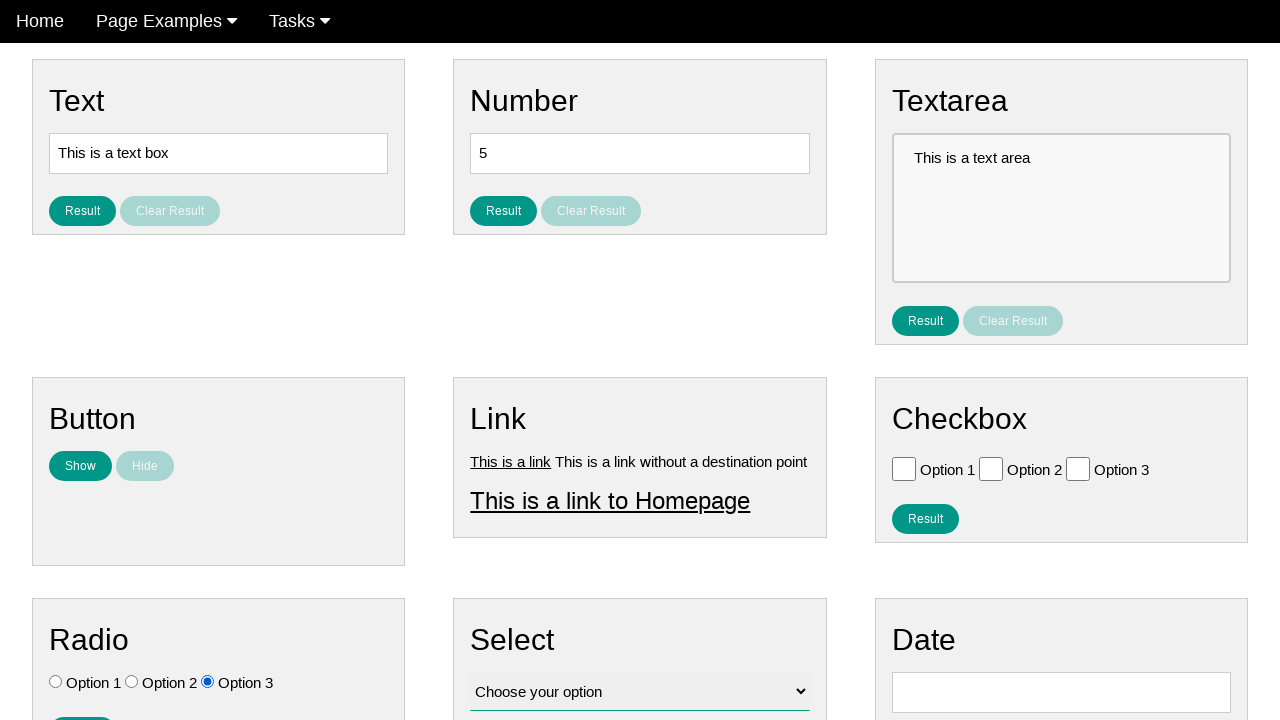